Tests scrolling down functionality by scrolling to the bottom of the page using JavaScript evaluation.

Starting URL: https://www.tutorialspoint.com/selenium/practice/scroll-top.php

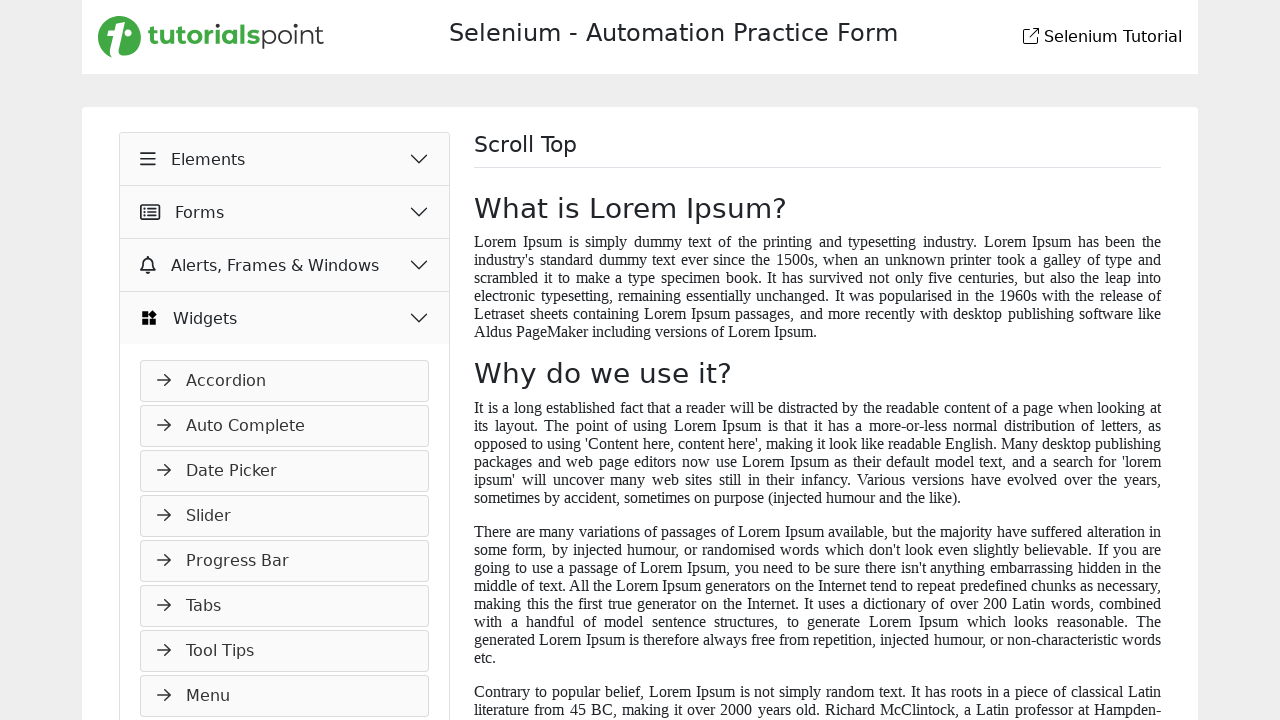

Scrolled to the bottom of the page using JavaScript evaluation
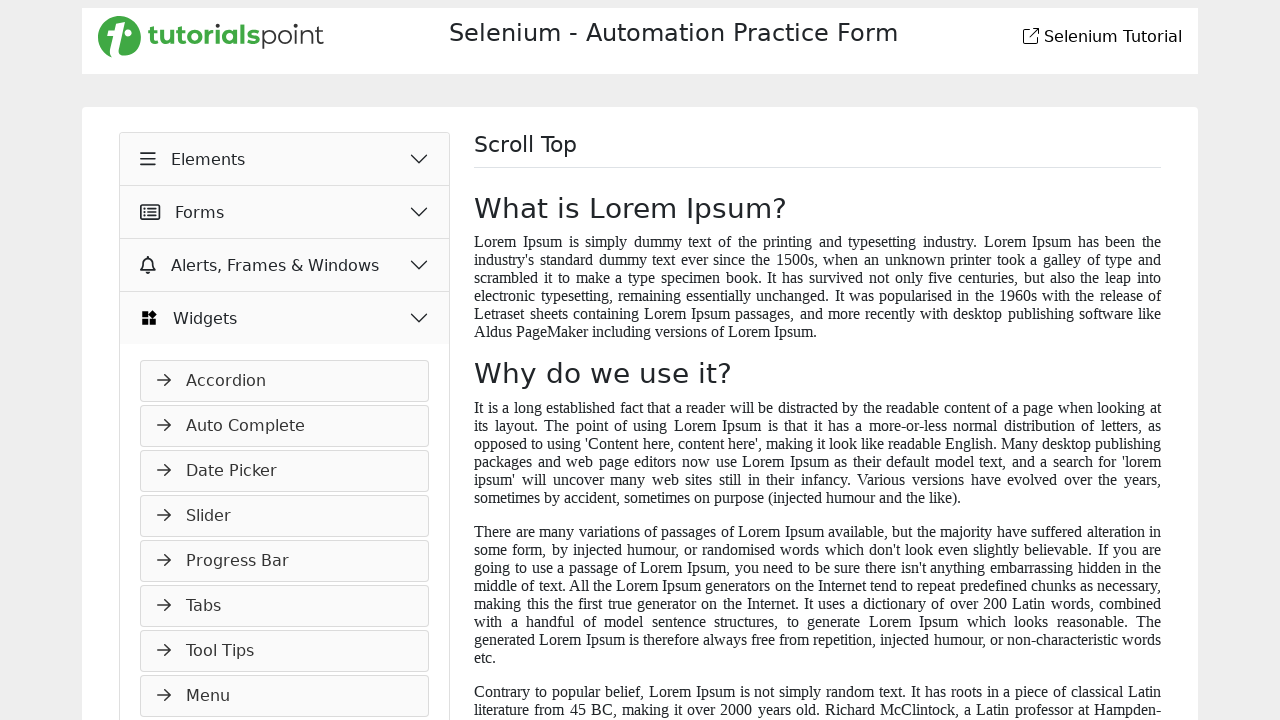

Waited 1 second to observe the scroll effect
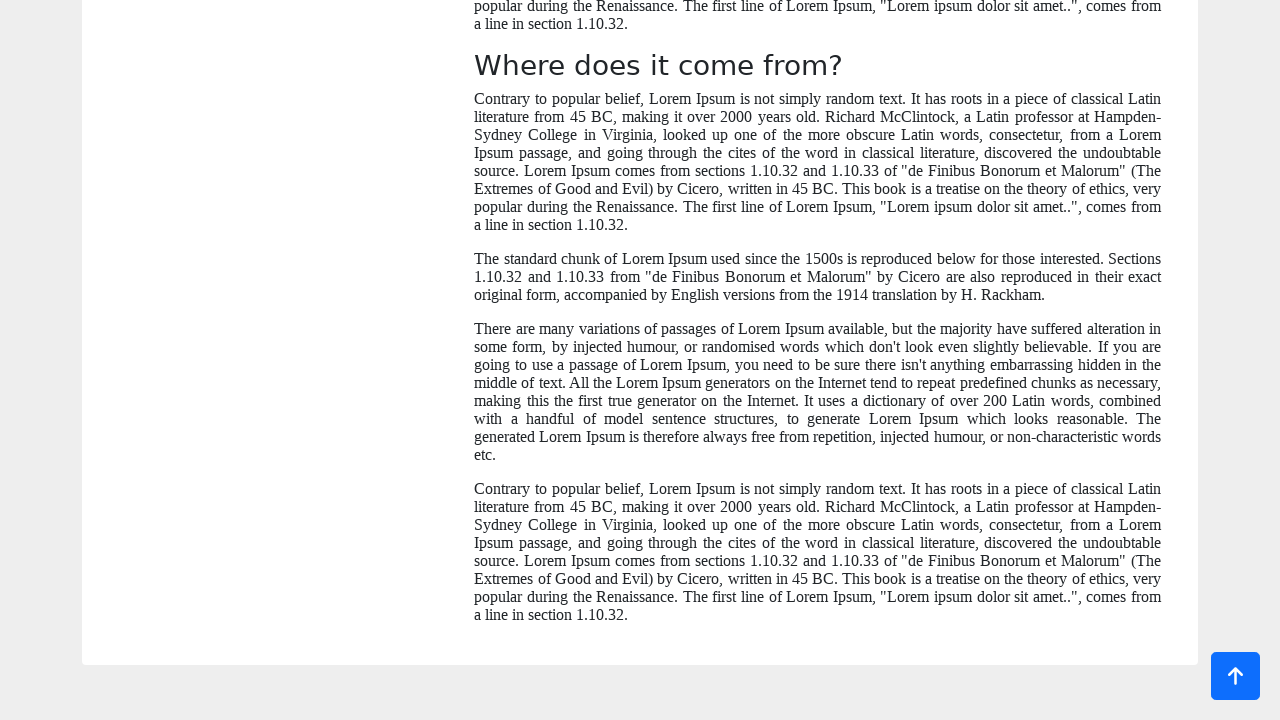

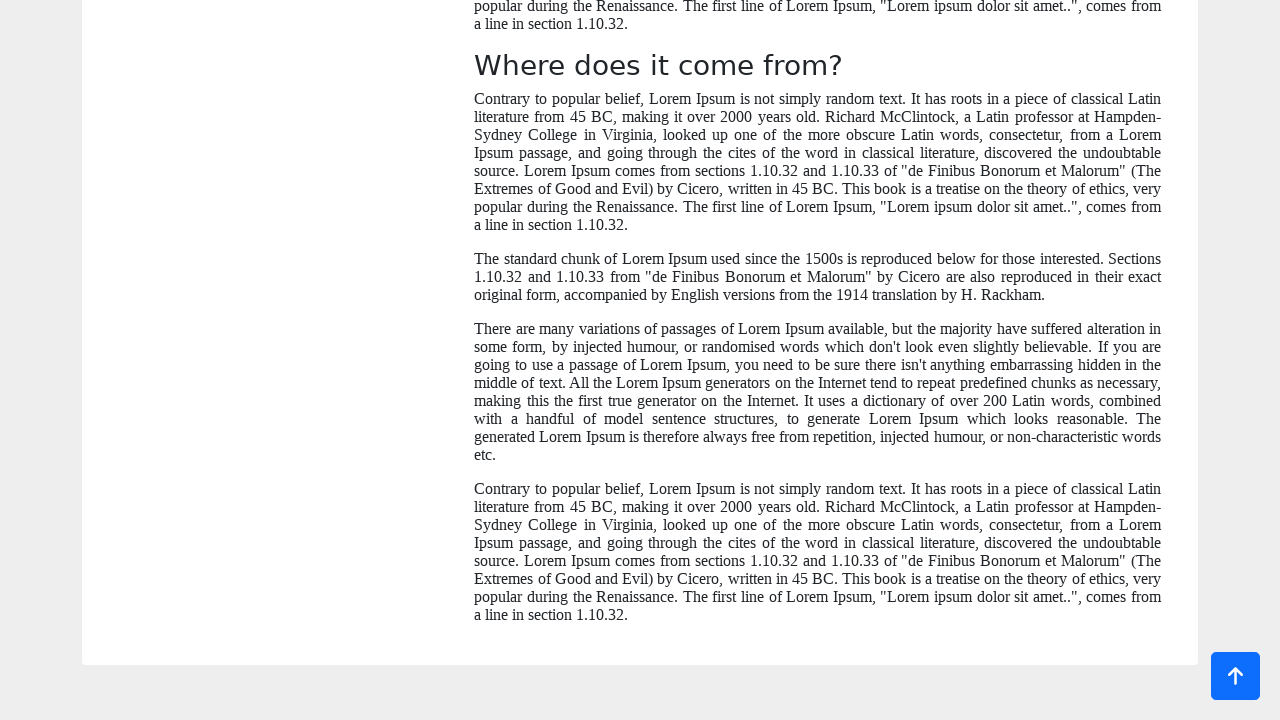